Tests a Brazilian municipal government property tax consultation system by entering property inscription numbers into a search form and verifying navigation to the results page. The test iterates through multiple inscription numbers.

Starting URL: https://online.saovicente.sp.gov.br/pmsaovicente/websis/siapegov/arrecadacao/geda/geda_consulta.php

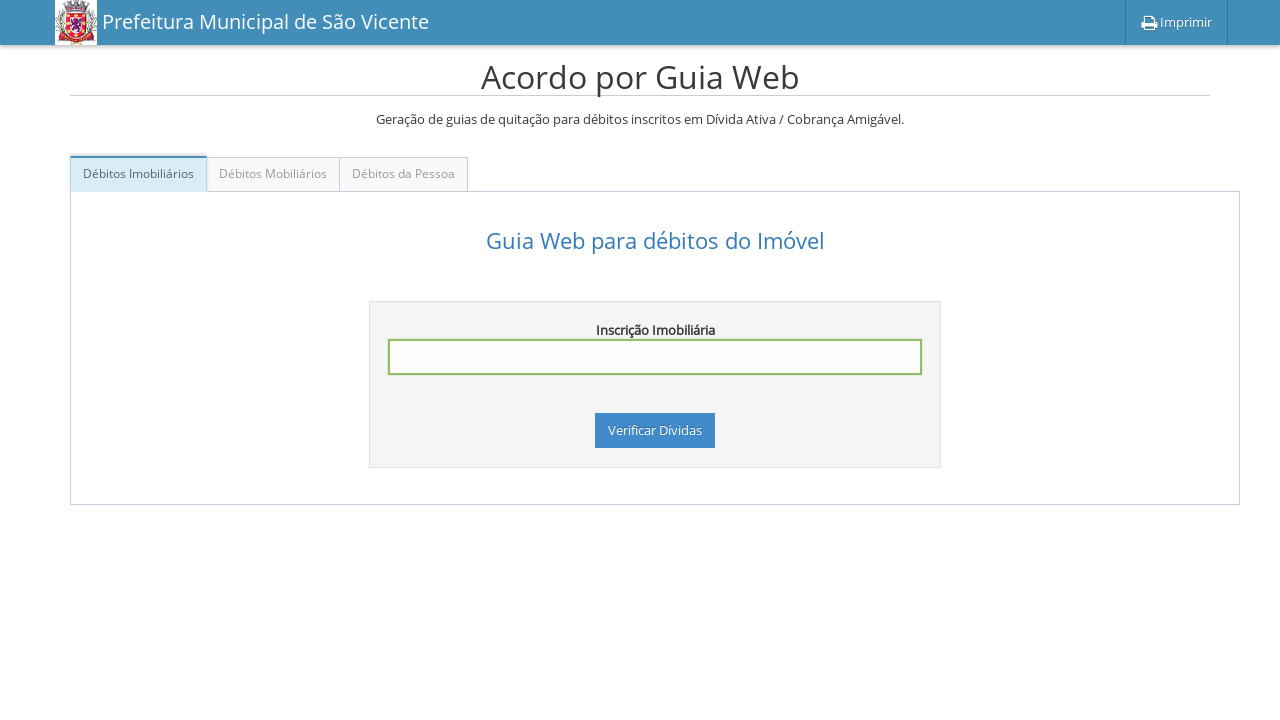

Filled inscription number field with first number: 0071000302100669000 on input[name='inscricao']
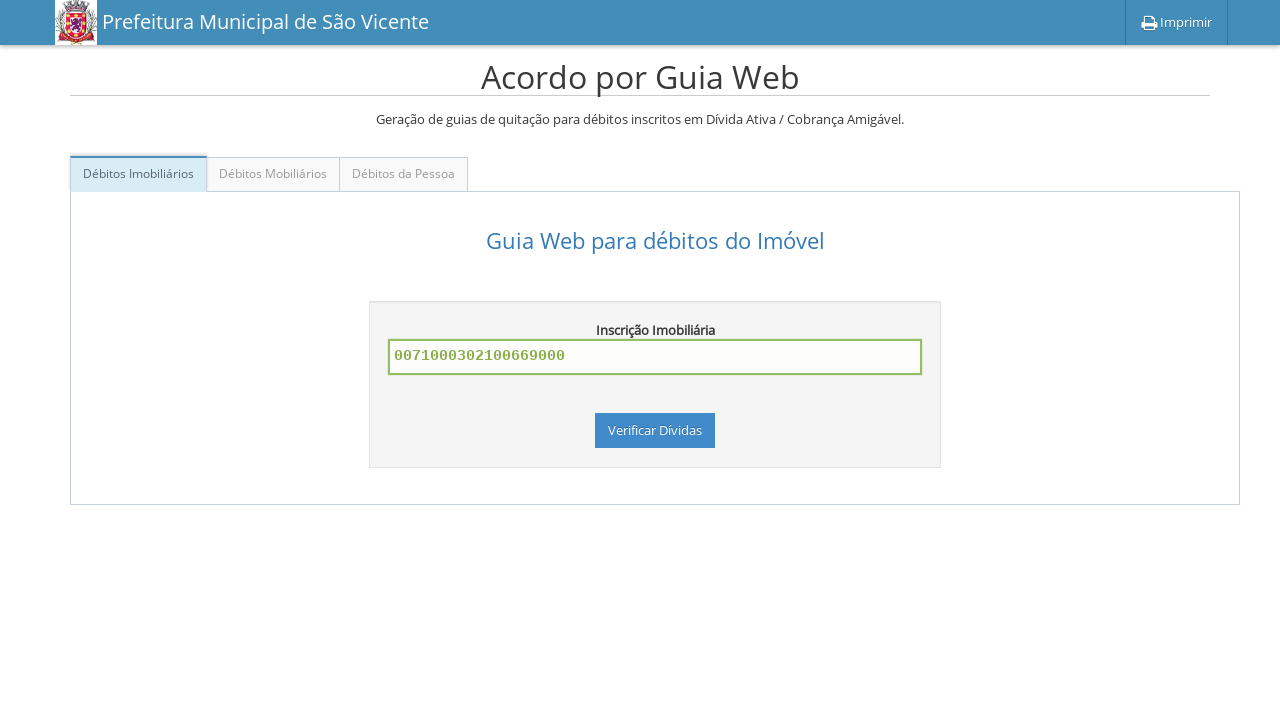

Clicked search button to query property at (655, 431) on #Imob form div button
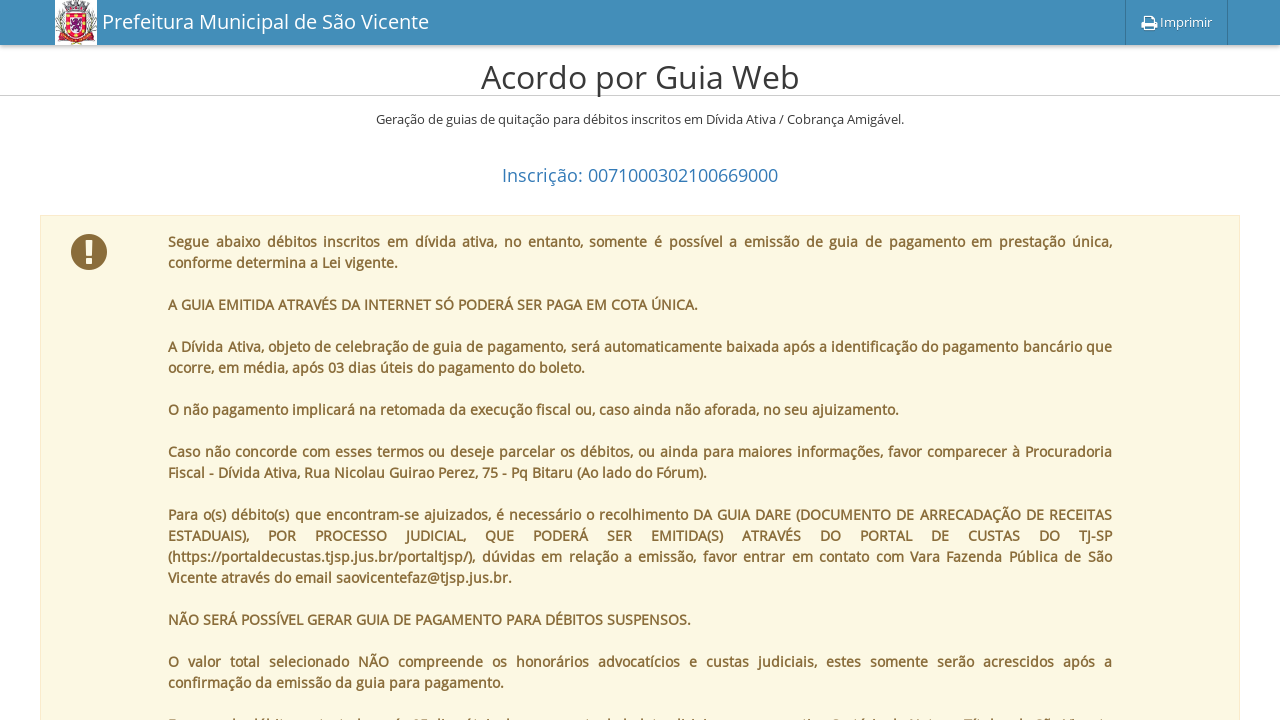

Navigation to results page completed for first inscription number
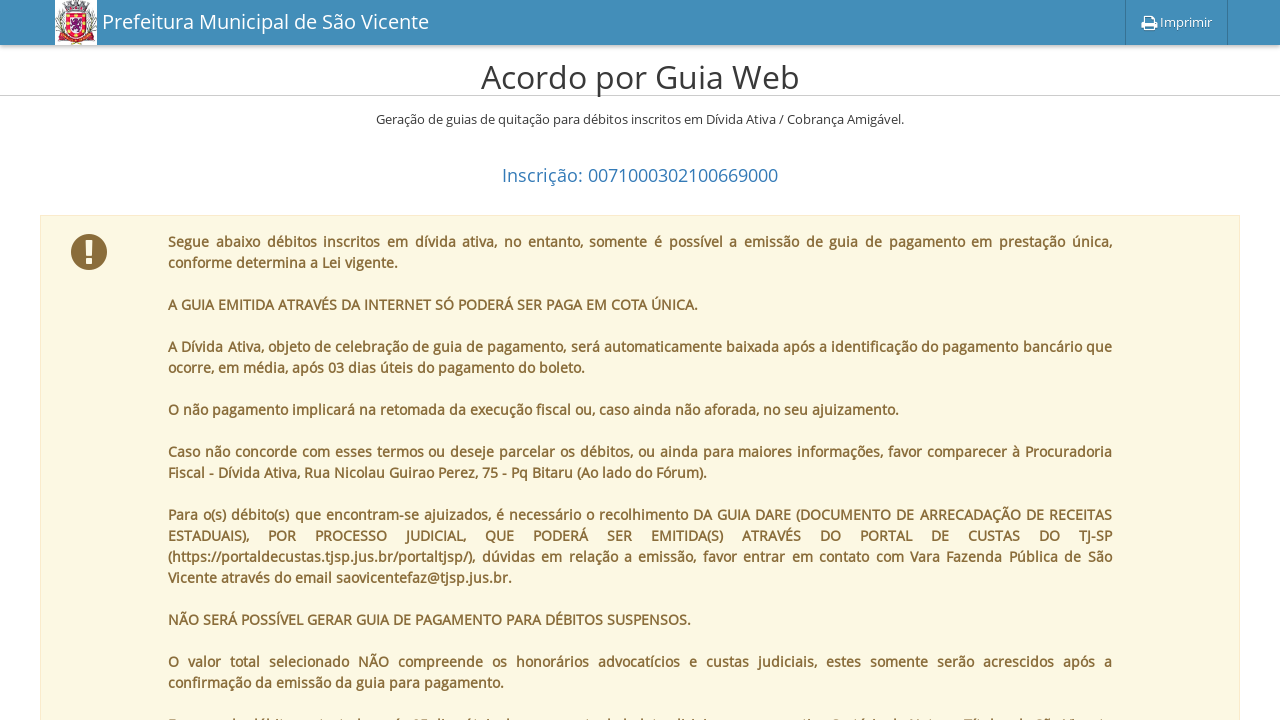

Navigated back to consultation form for second inscription number
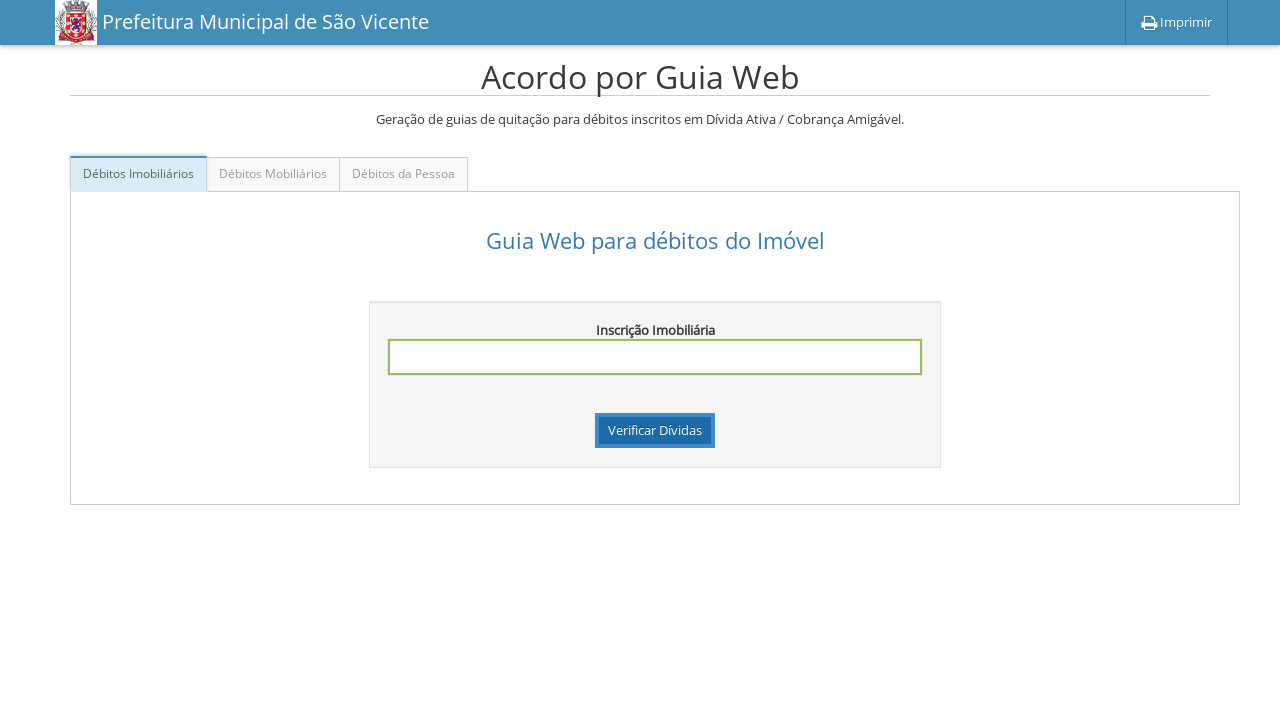

Filled inscription number field with second number: 0071000302100175000 on input[name='inscricao']
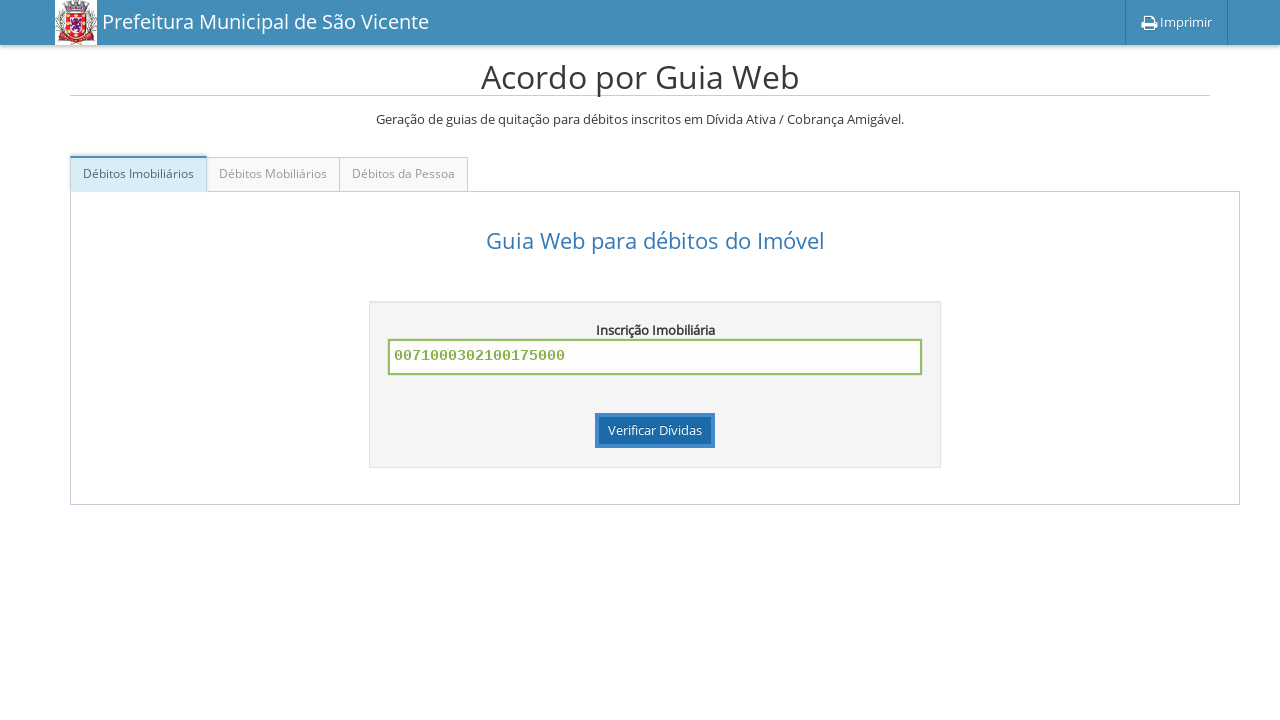

Clicked search button to query second property at (655, 431) on #Imob form div button
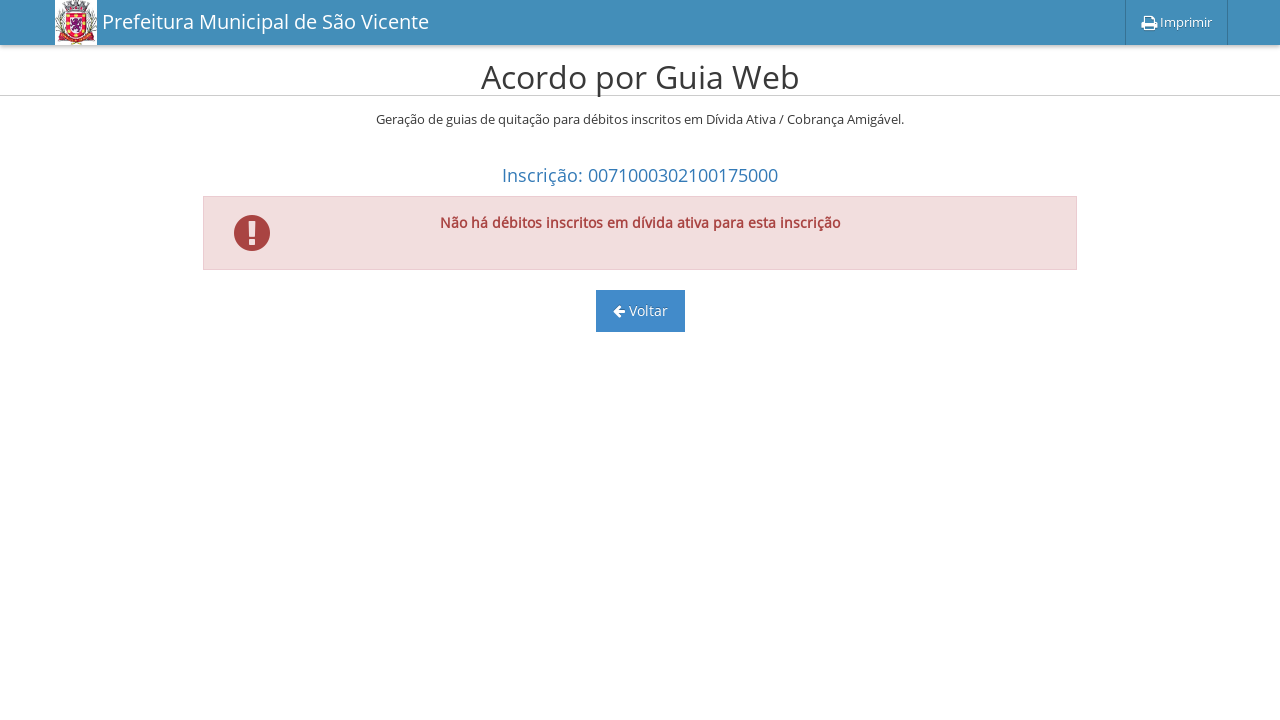

Navigation to results page completed for second inscription number
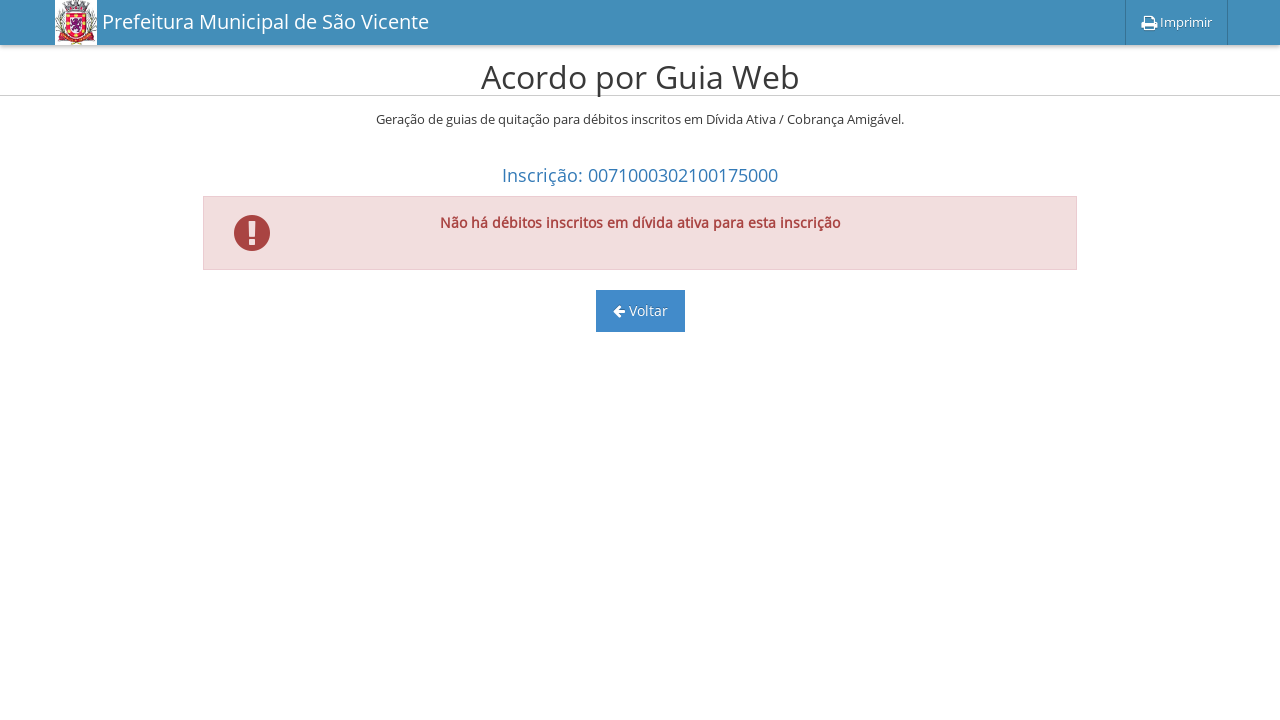

Navigated back to consultation form for third inscription number
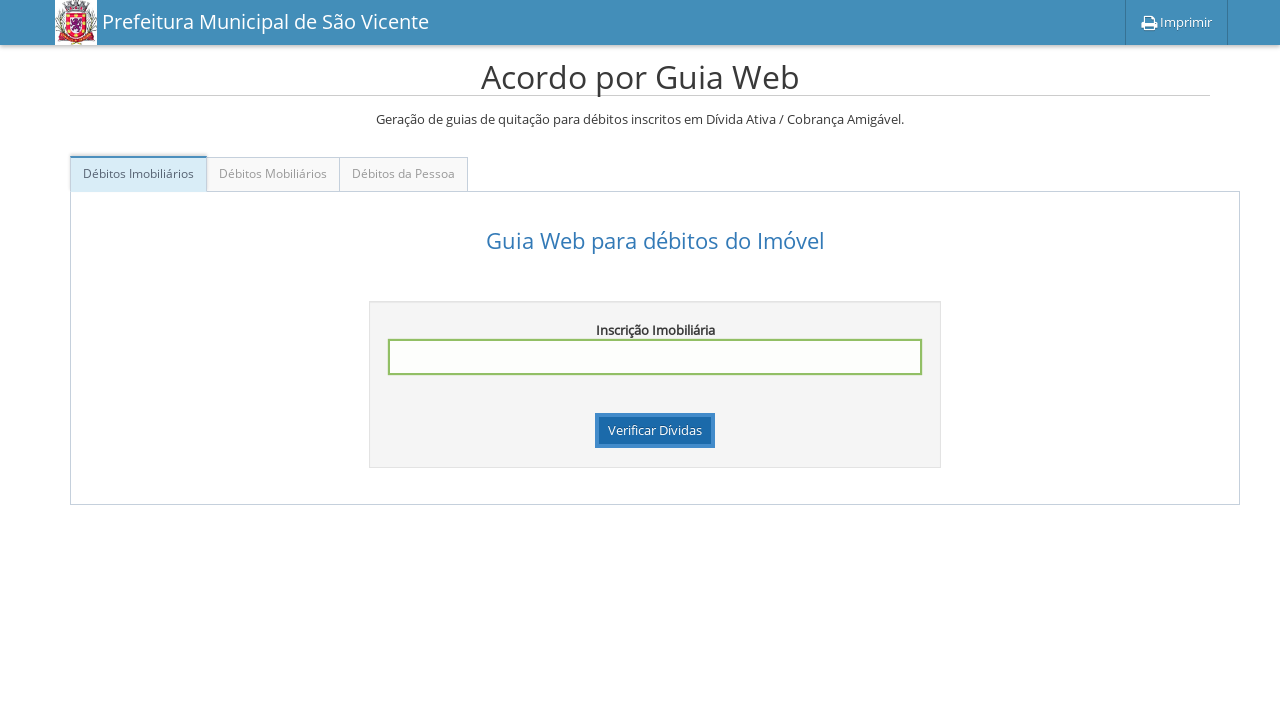

Filled inscription number field with third number: 0071000302100160000 on input[name='inscricao']
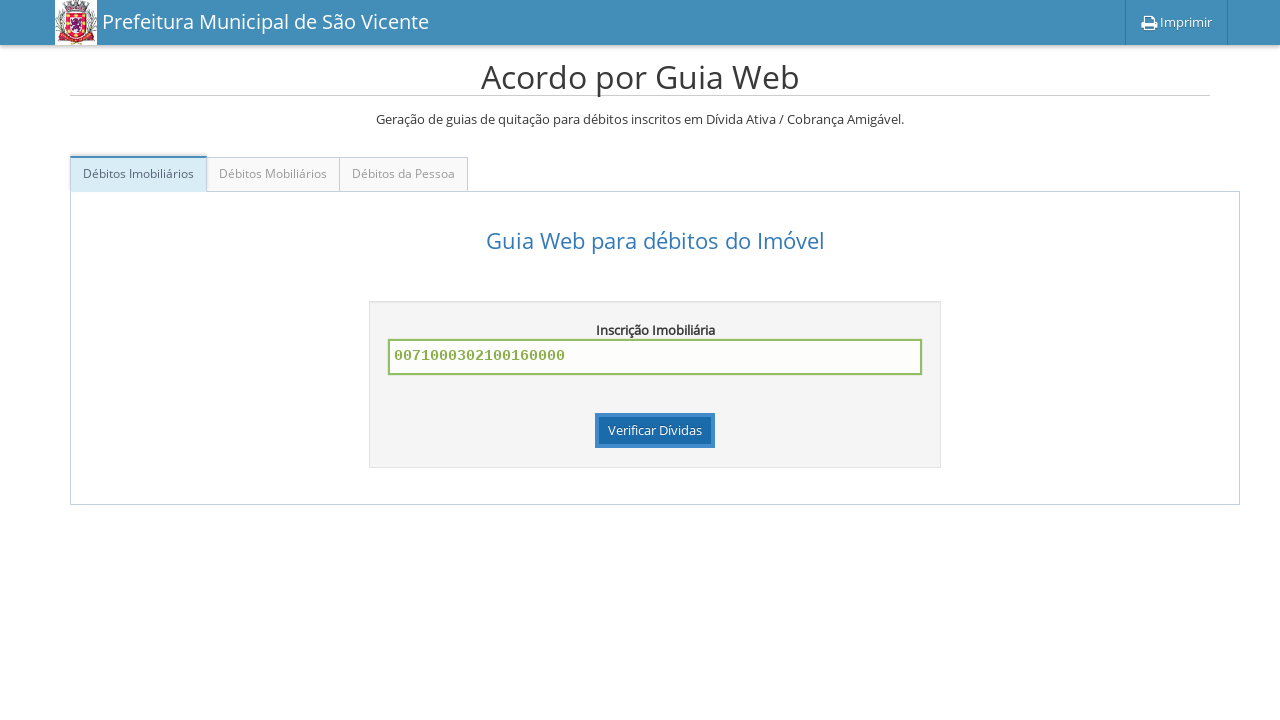

Clicked search button to query third property at (655, 431) on #Imob form div button
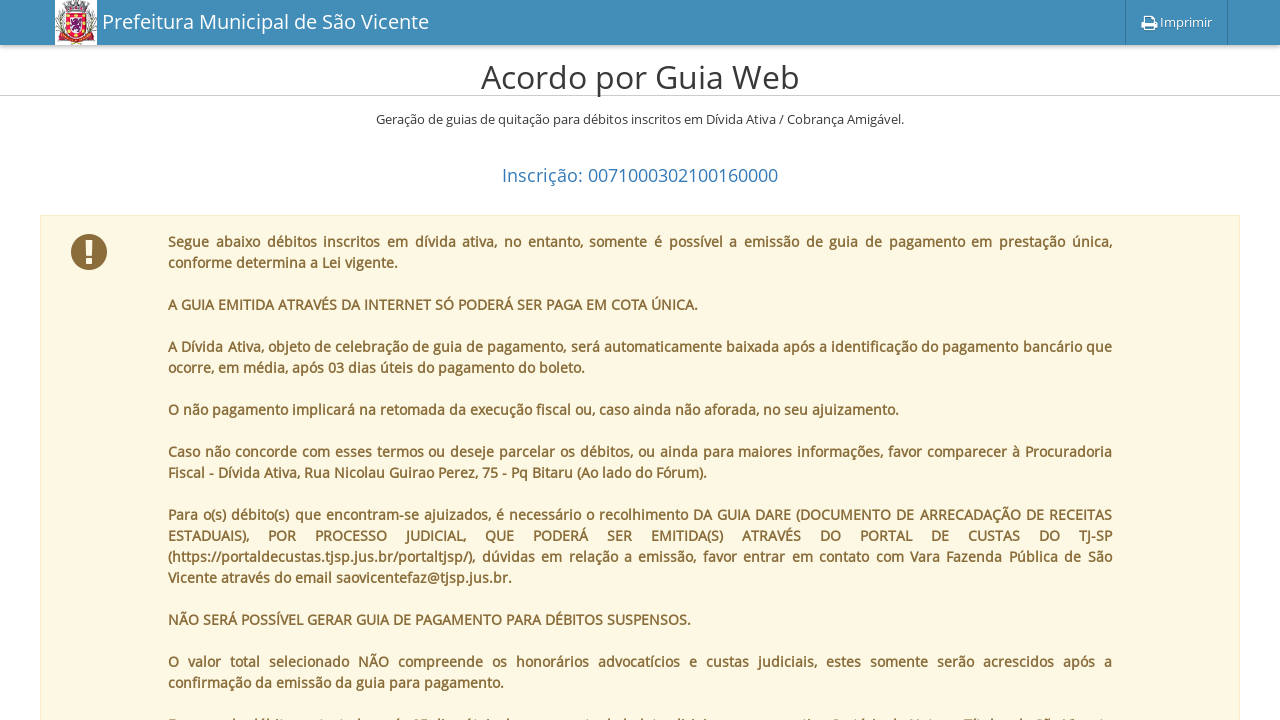

Navigation to results page completed for third inscription number
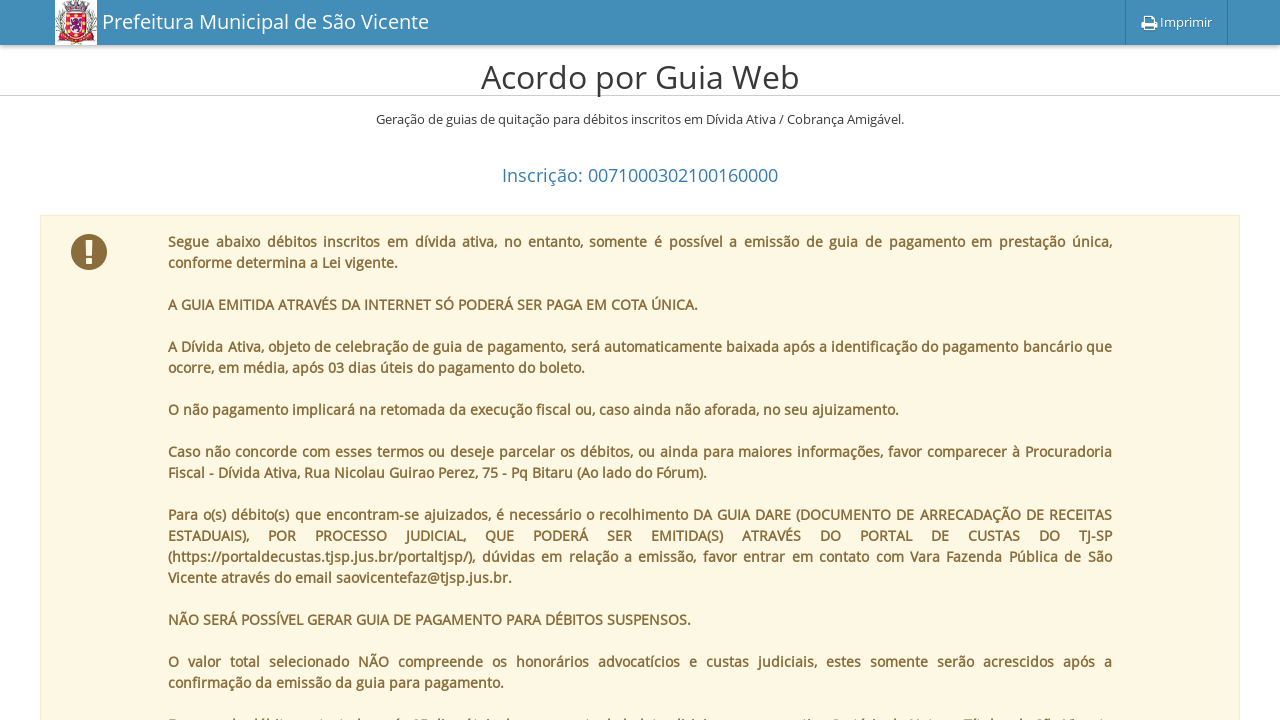

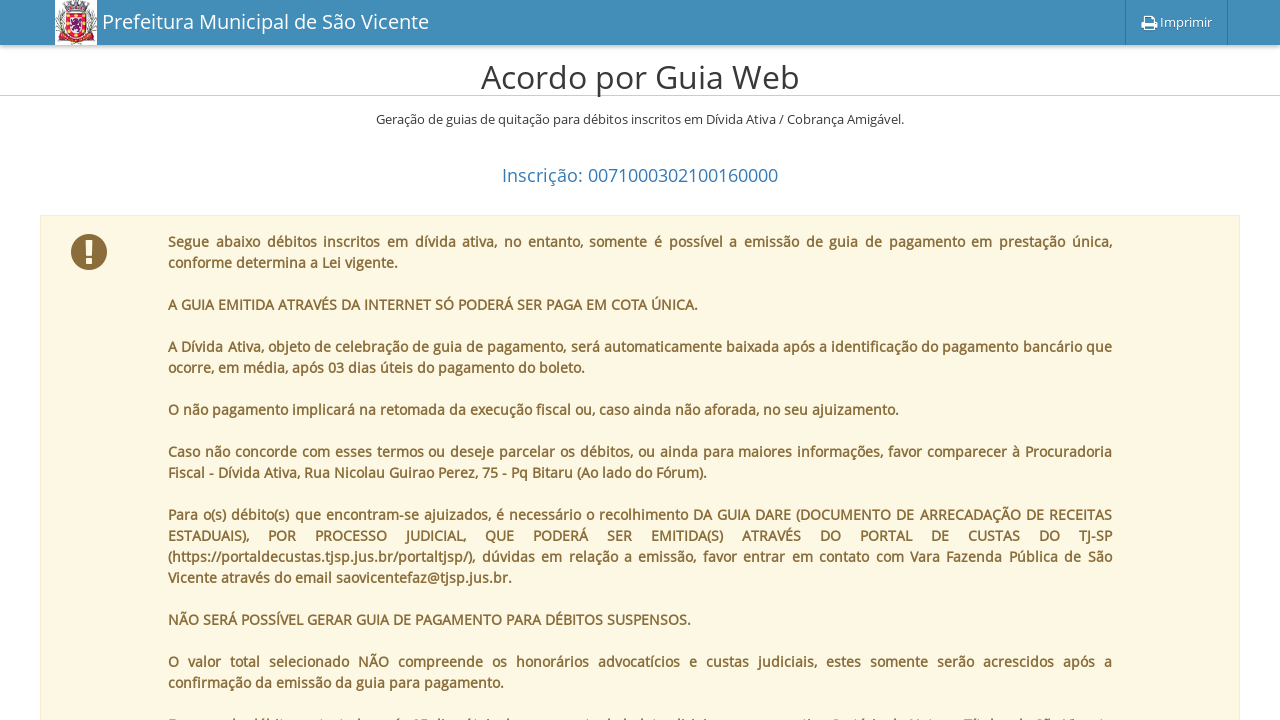